Tests registration form submission by filling required fields (first name, last name, email) and verifying successful registration message

Starting URL: https://suninjuly.github.io/registration1.html

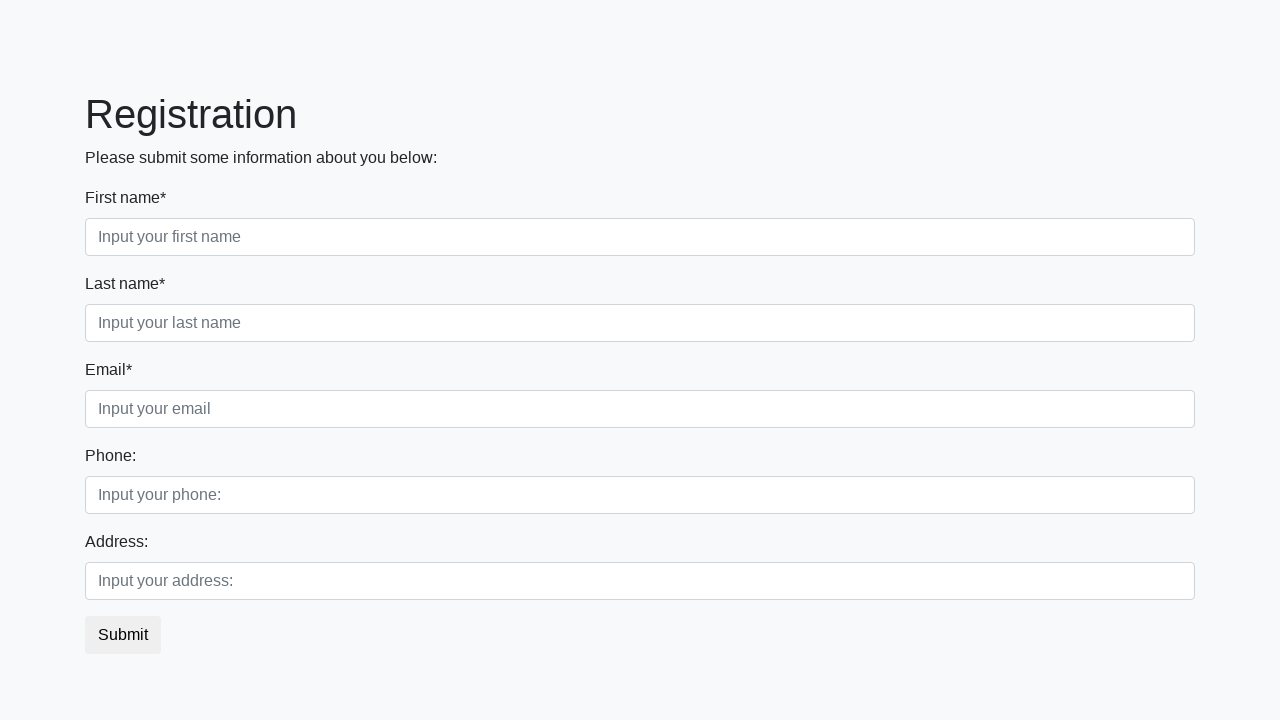

Filled first name field with 'Kseniia' on div.first_block input.first
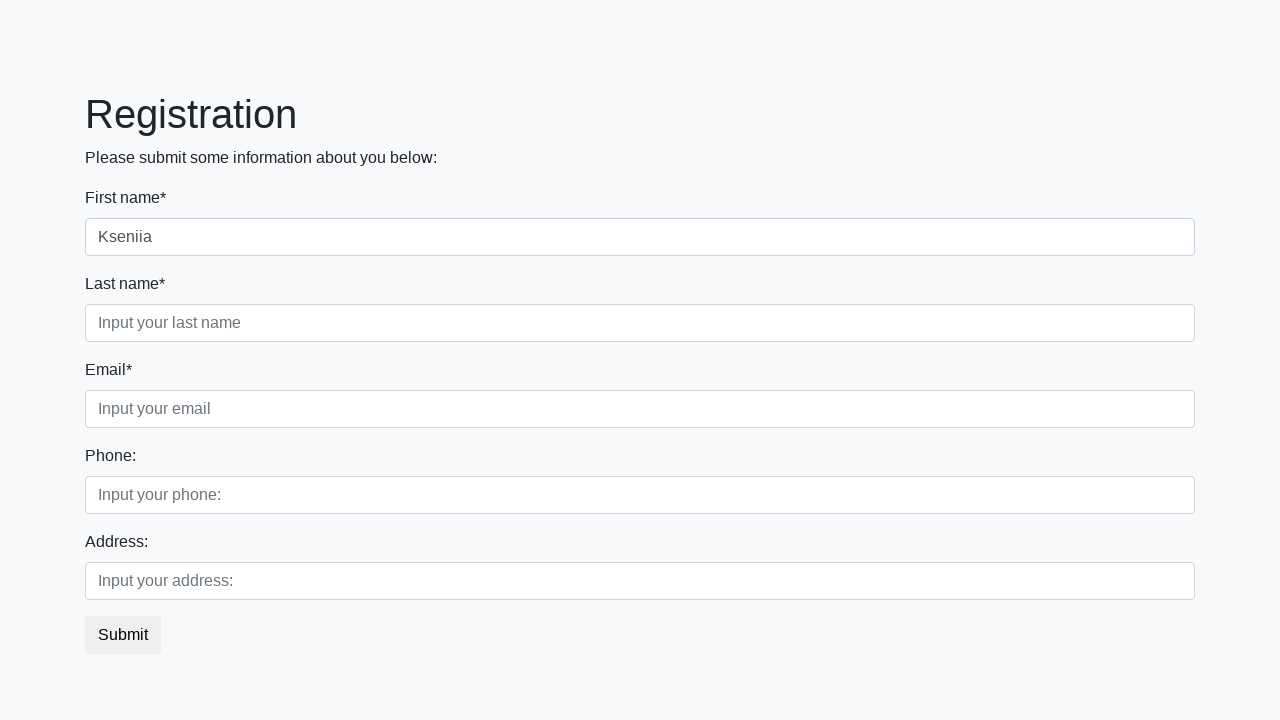

Filled last name field with 'S' on div.first_block input.second
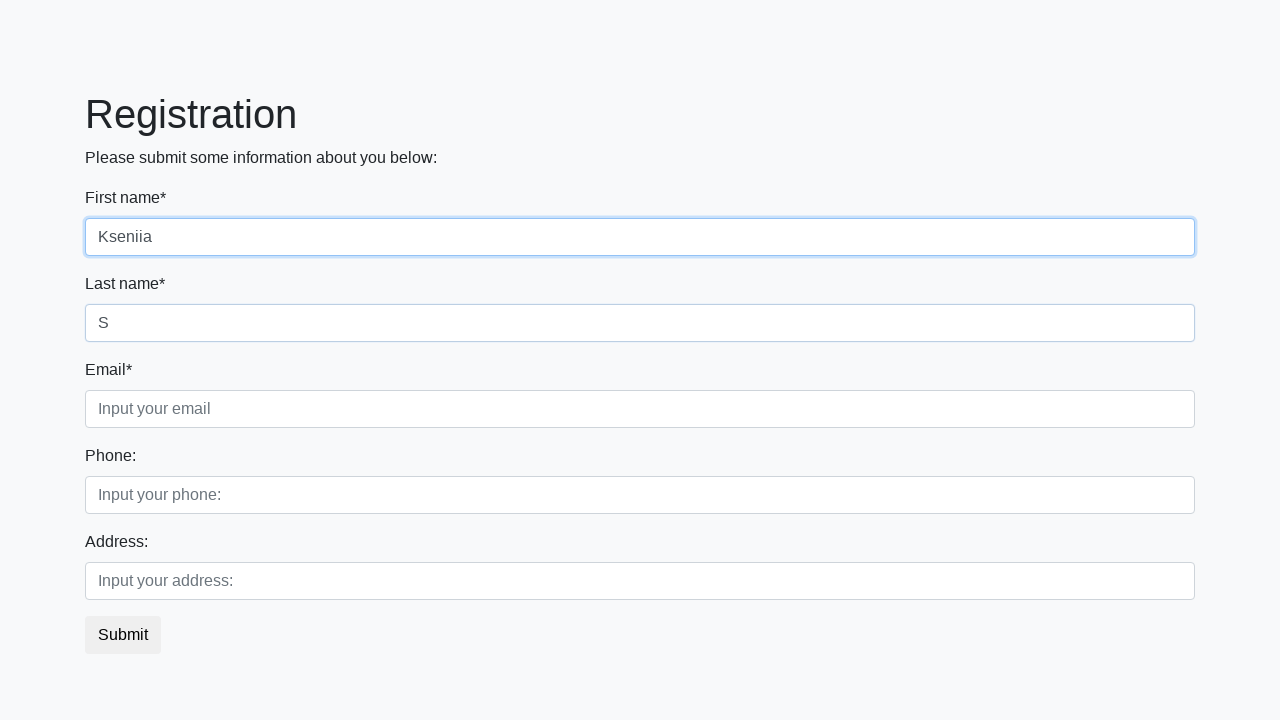

Filled email field with 'kseniia@gmail.com' on div.first_block input.third
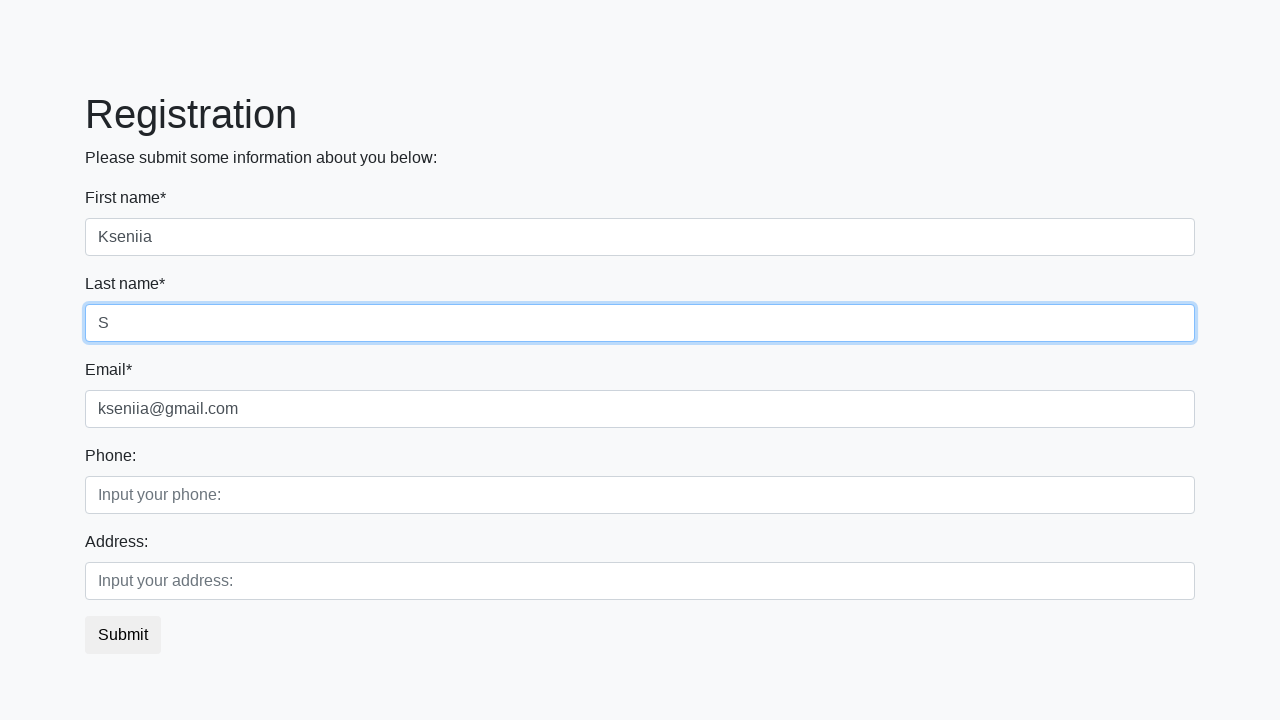

Clicked register button to submit form at (123, 635) on button.btn
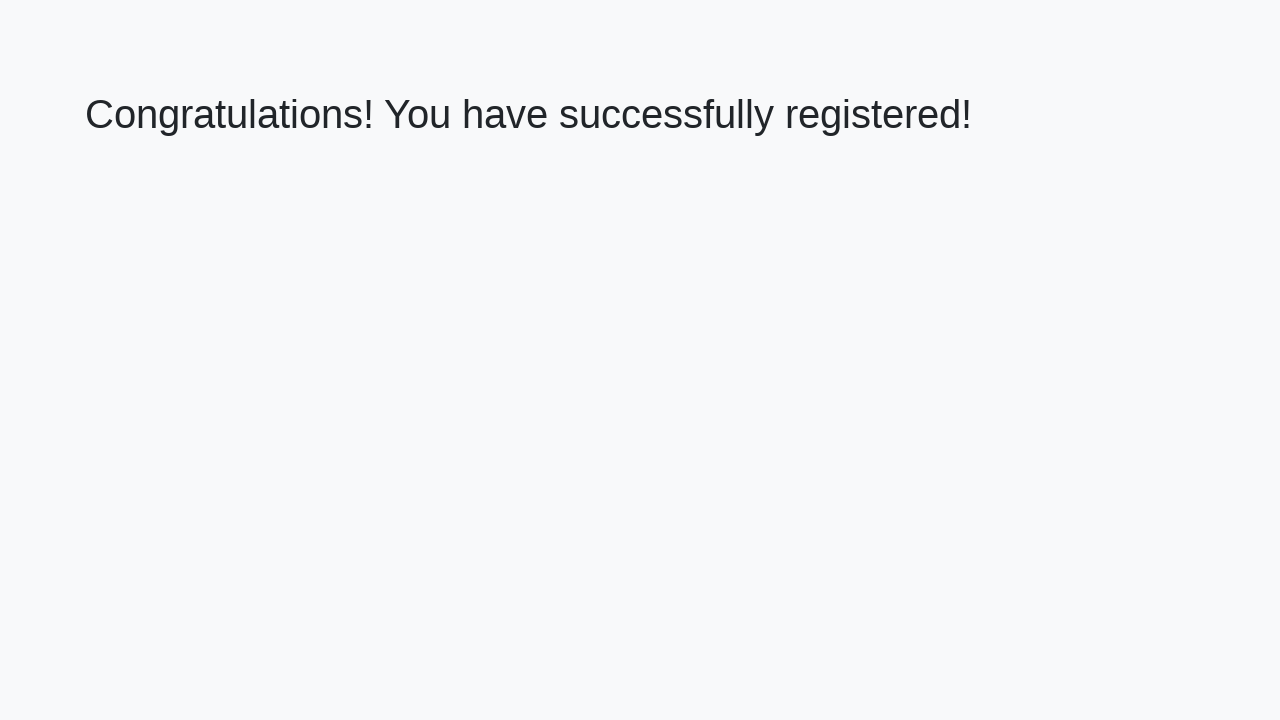

Success message heading loaded
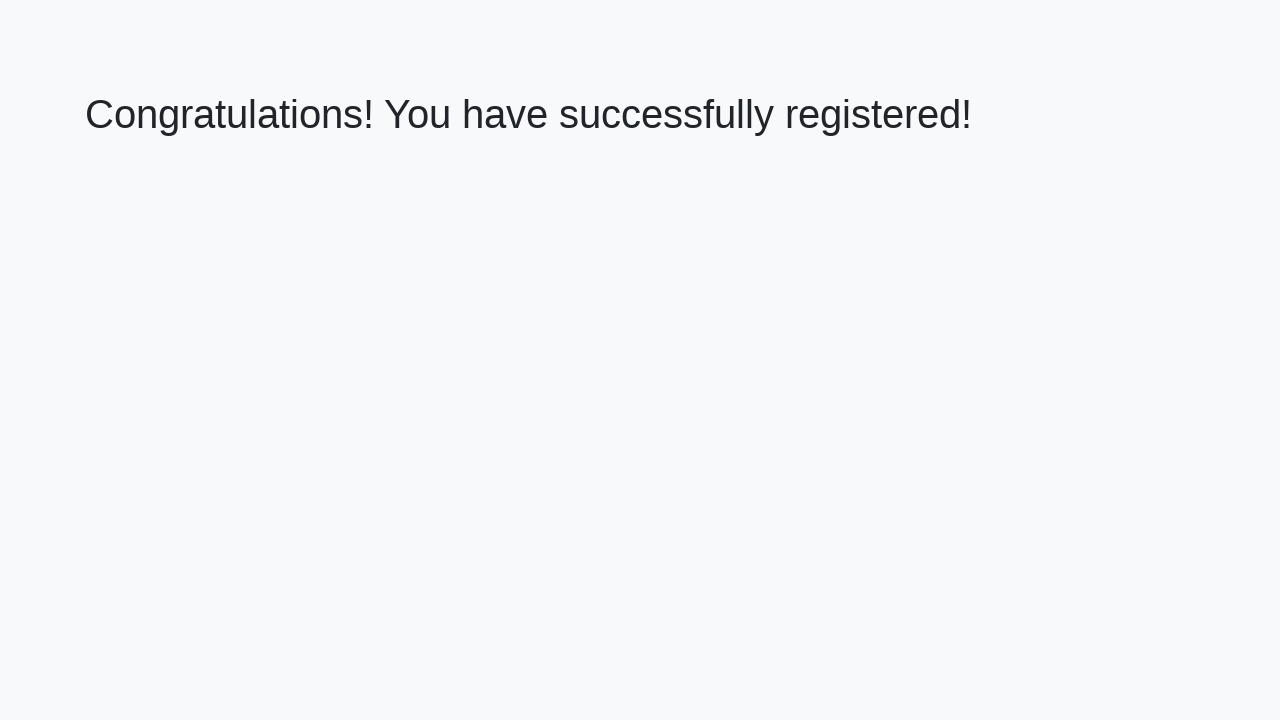

Retrieved success message text
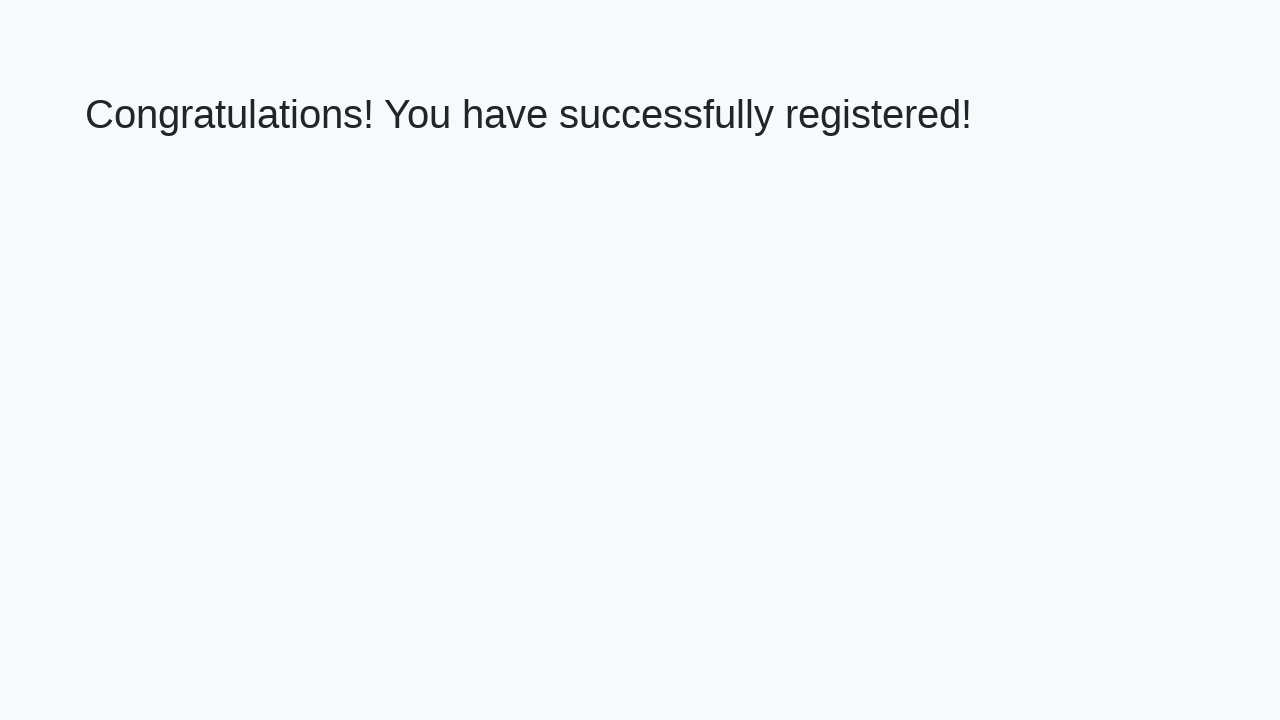

Verified success message: 'Congratulations! You have successfully registered!'
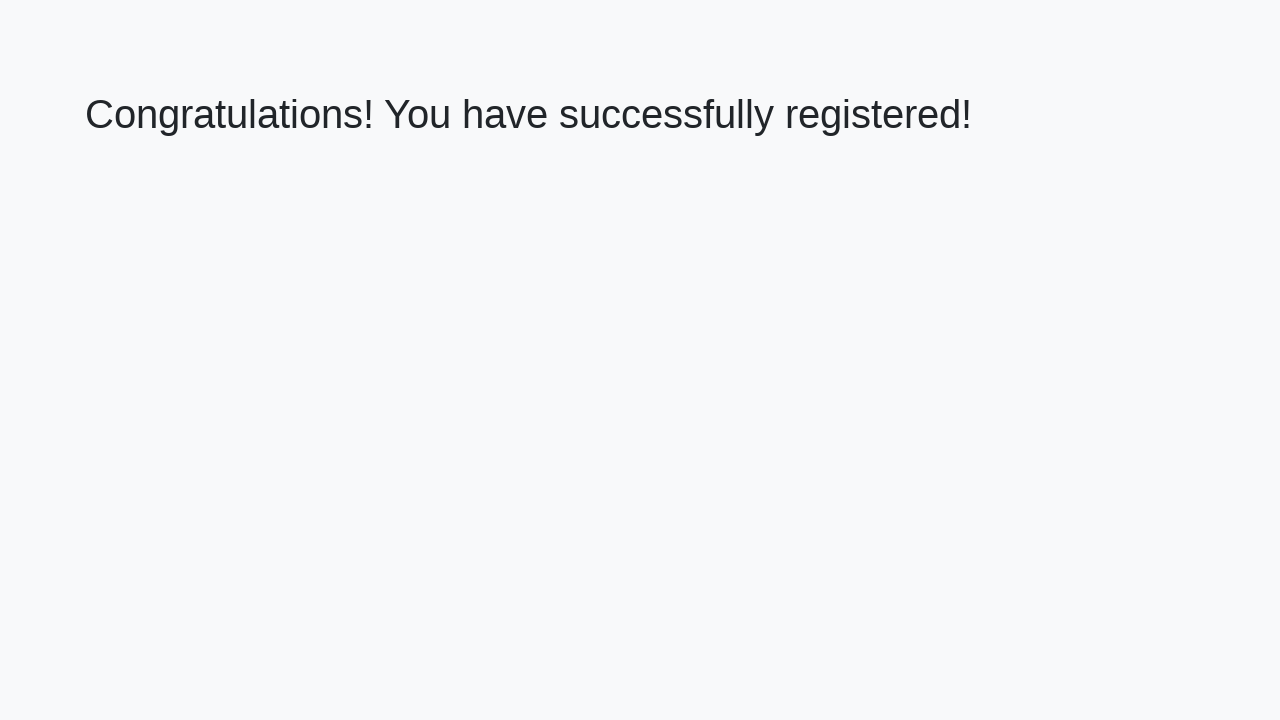

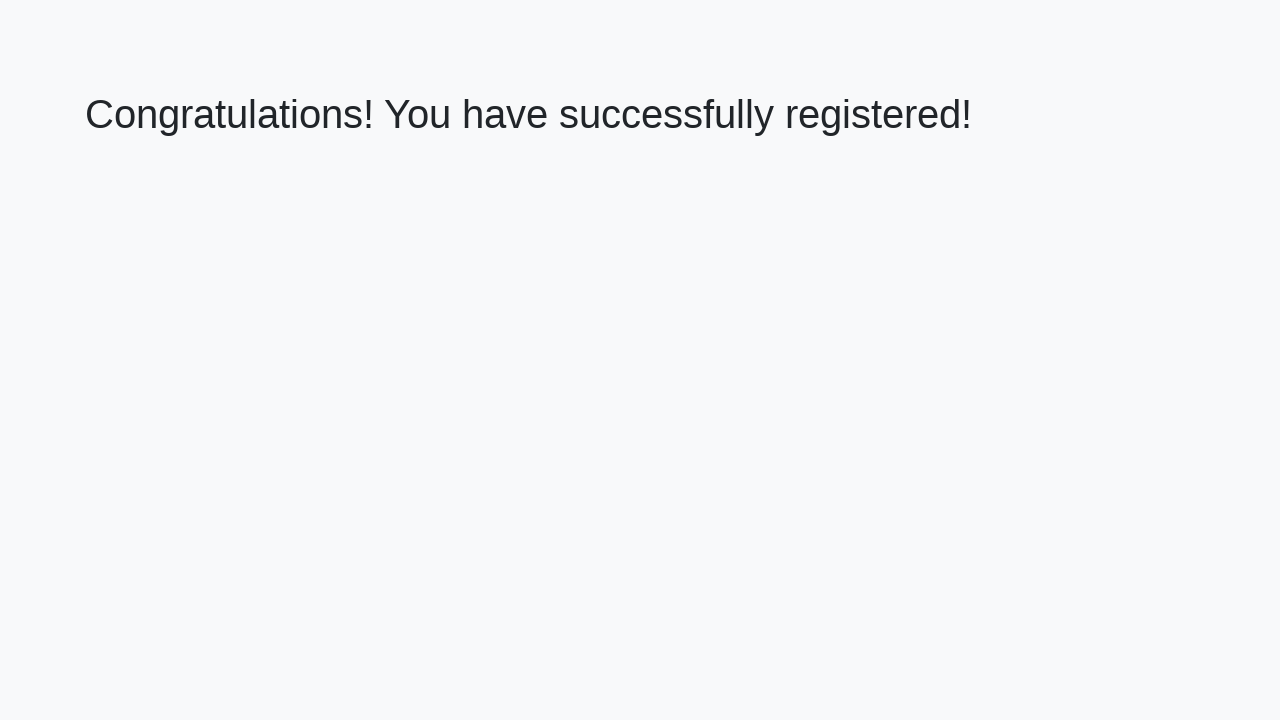